Tests window handling by opening a new window, switching between windows, and verifying content in each window

Starting URL: https://the-internet.herokuapp.com/windows

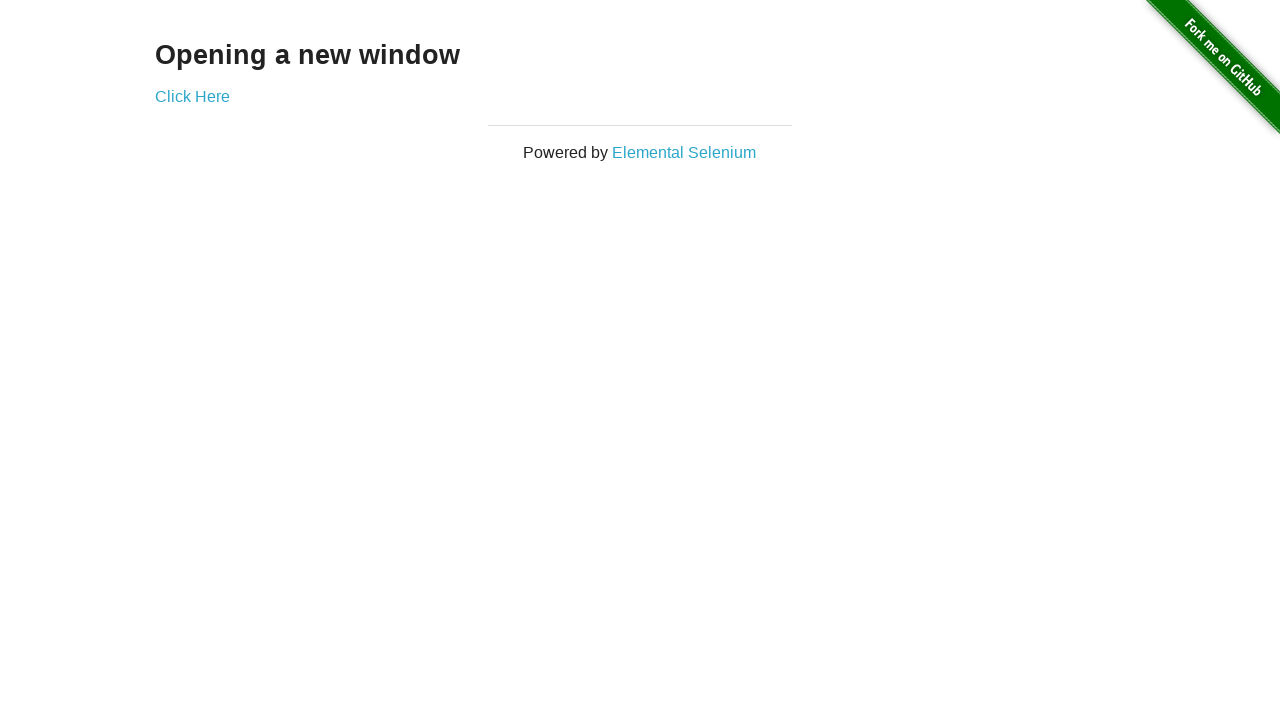

Clicked 'Click Here' link to open new window at (192, 96) on a:has-text('Click Here')
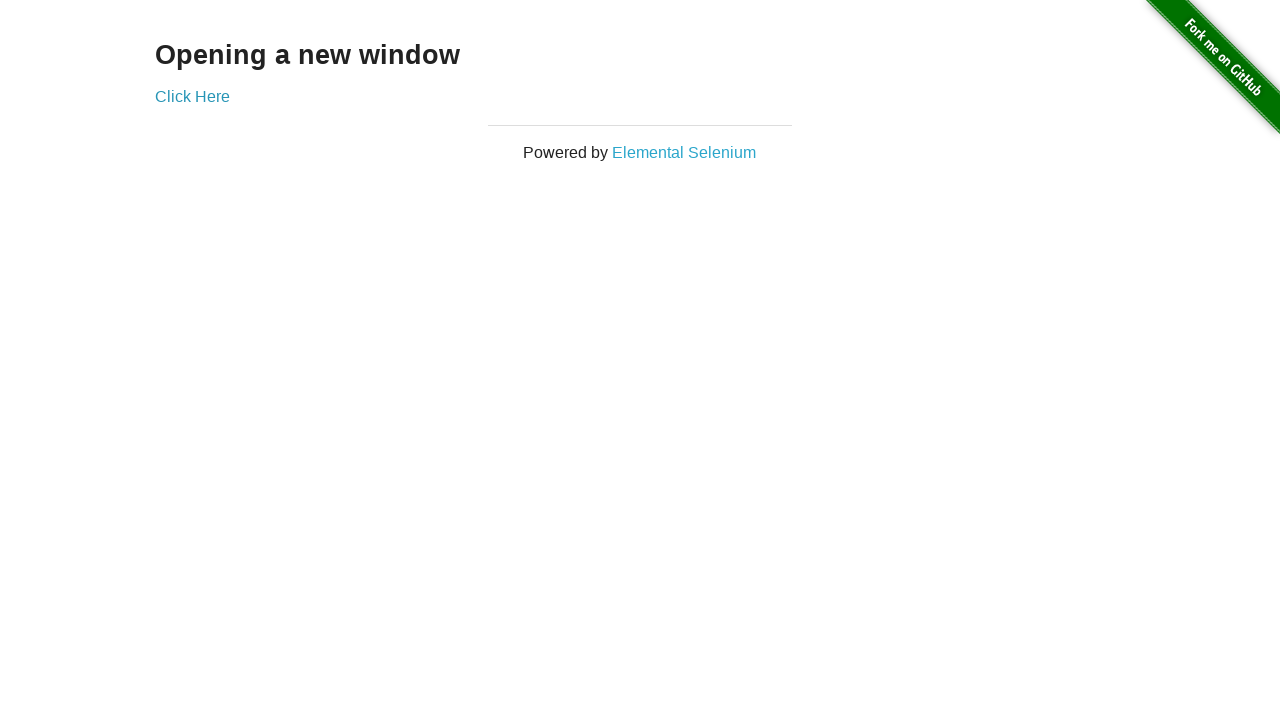

New page loaded and ready
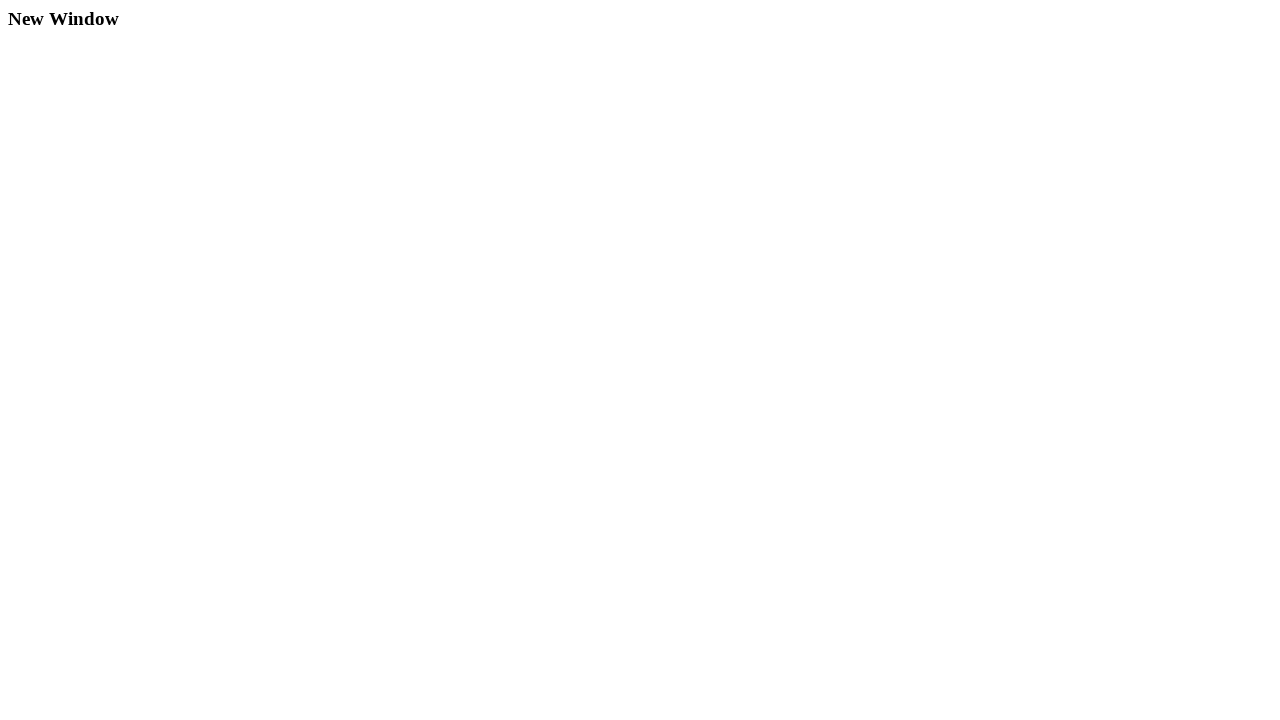

Verified new window contains 'New Window' heading
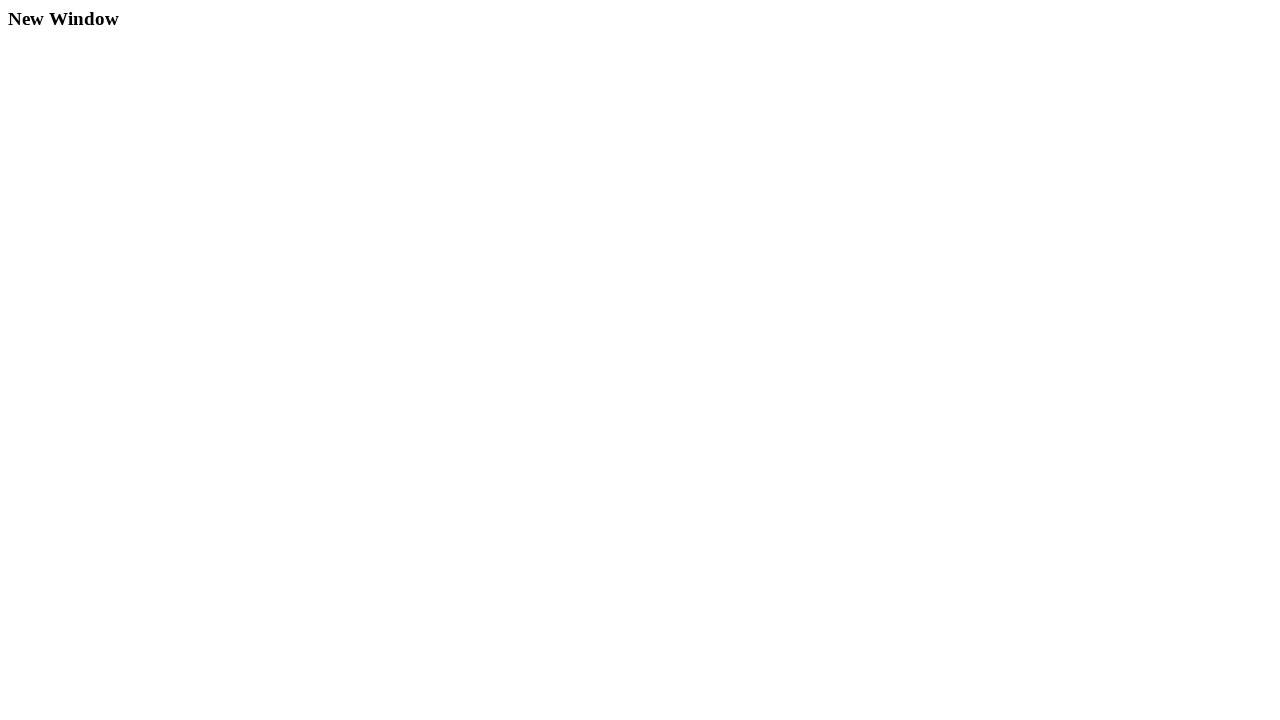

Closed new window
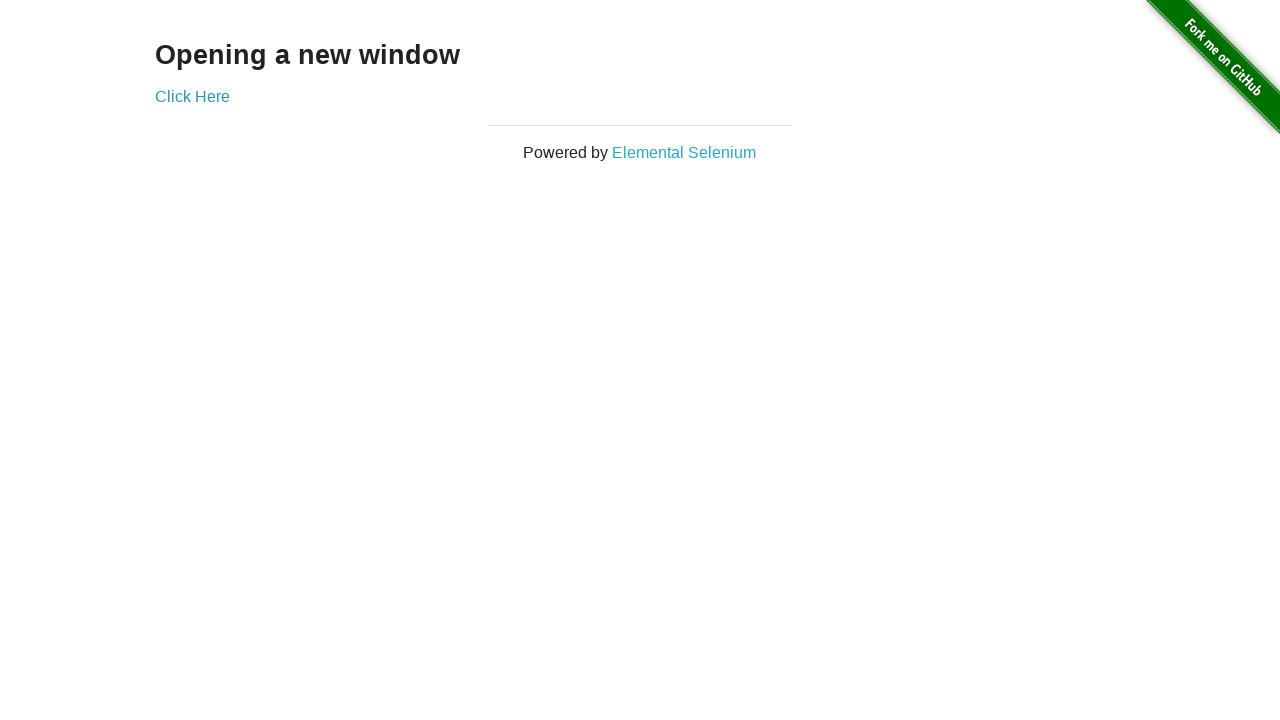

Verified original window still contains 'Opening a new window' heading
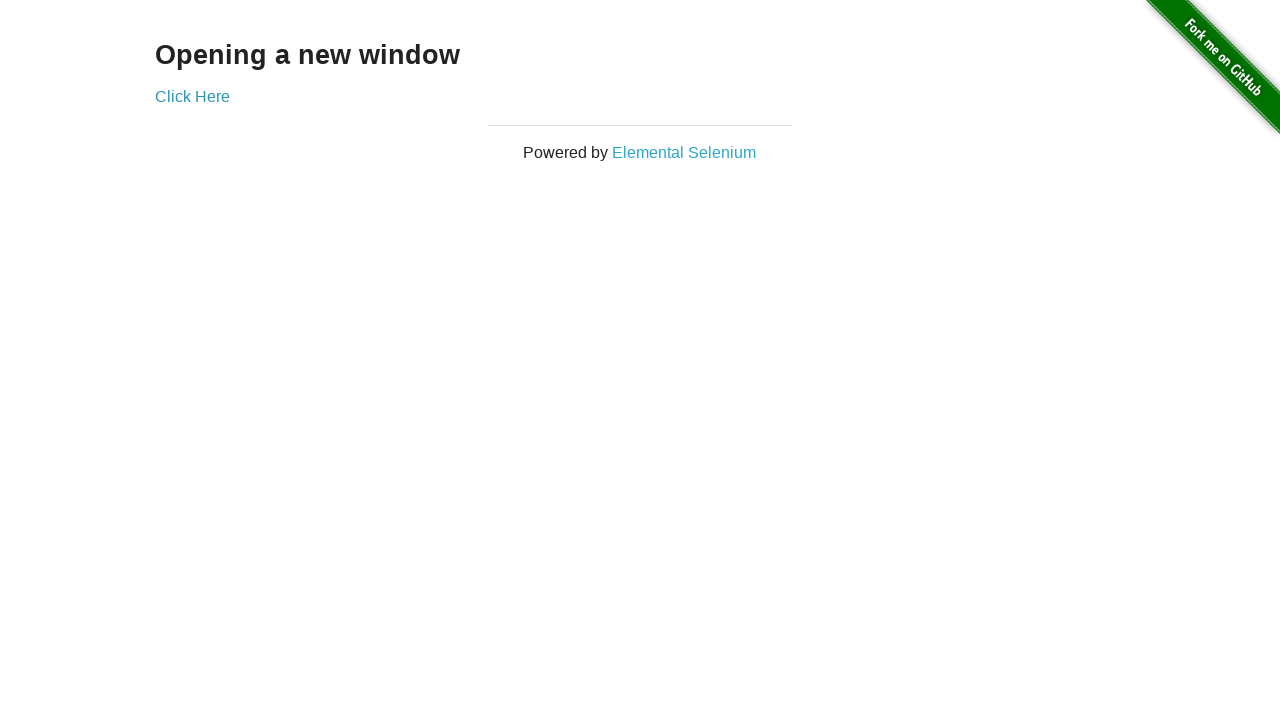

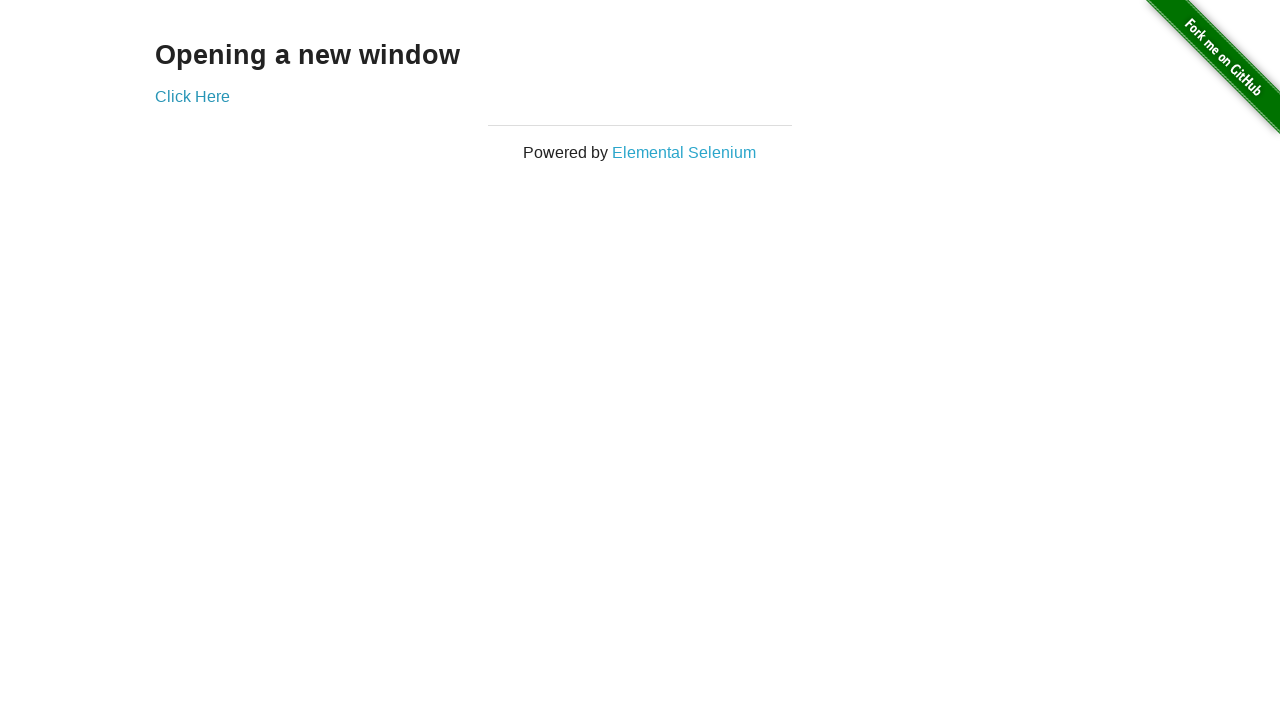